Tests an e-commerce shopping flow by adding specific vegetables (Cucumber and Beetroot) to the cart, proceeding to checkout, and applying a promo code

Starting URL: https://rahulshettyacademy.com/seleniumPractise/#/

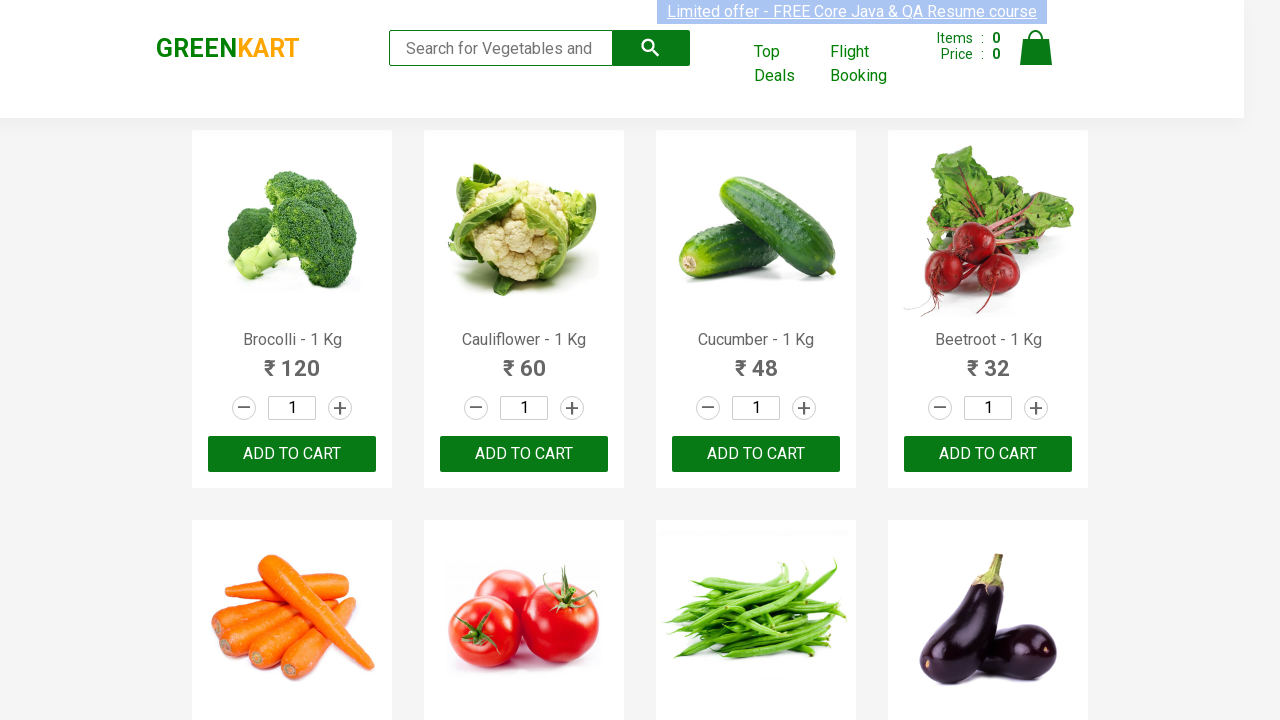

Waited for product list to load
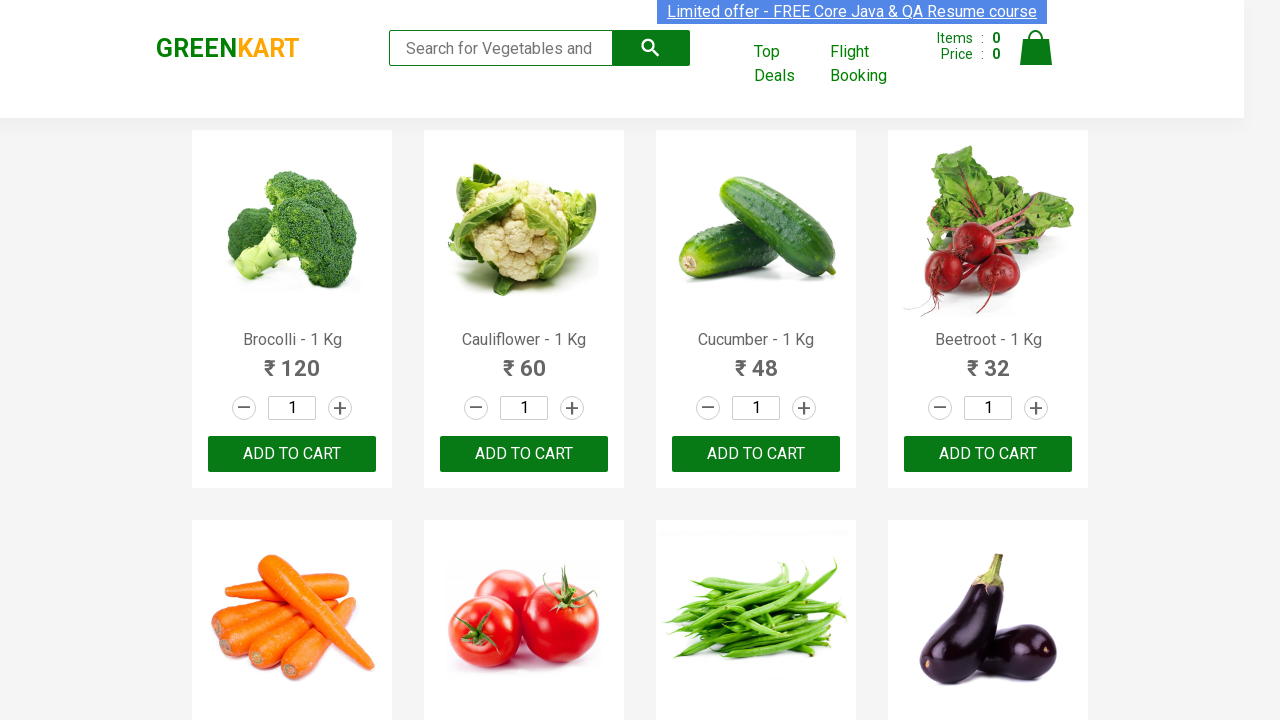

Retrieved all product name elements
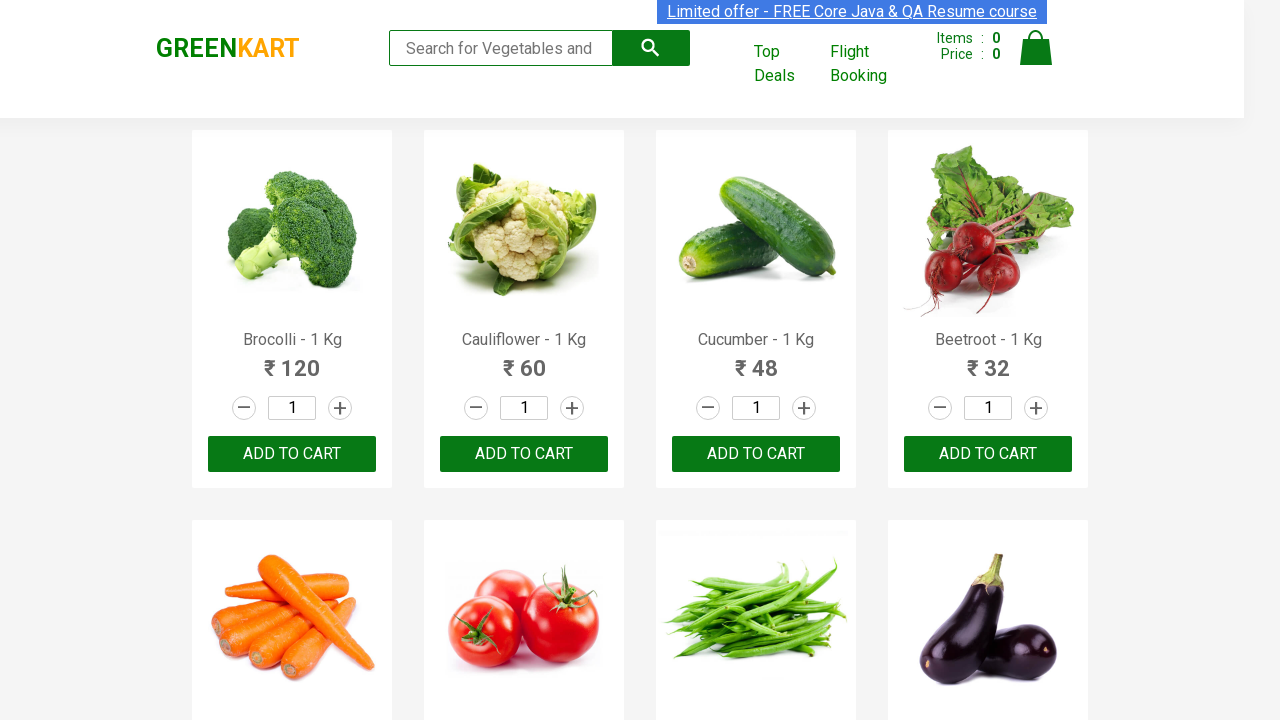

Retrieved all add to cart buttons
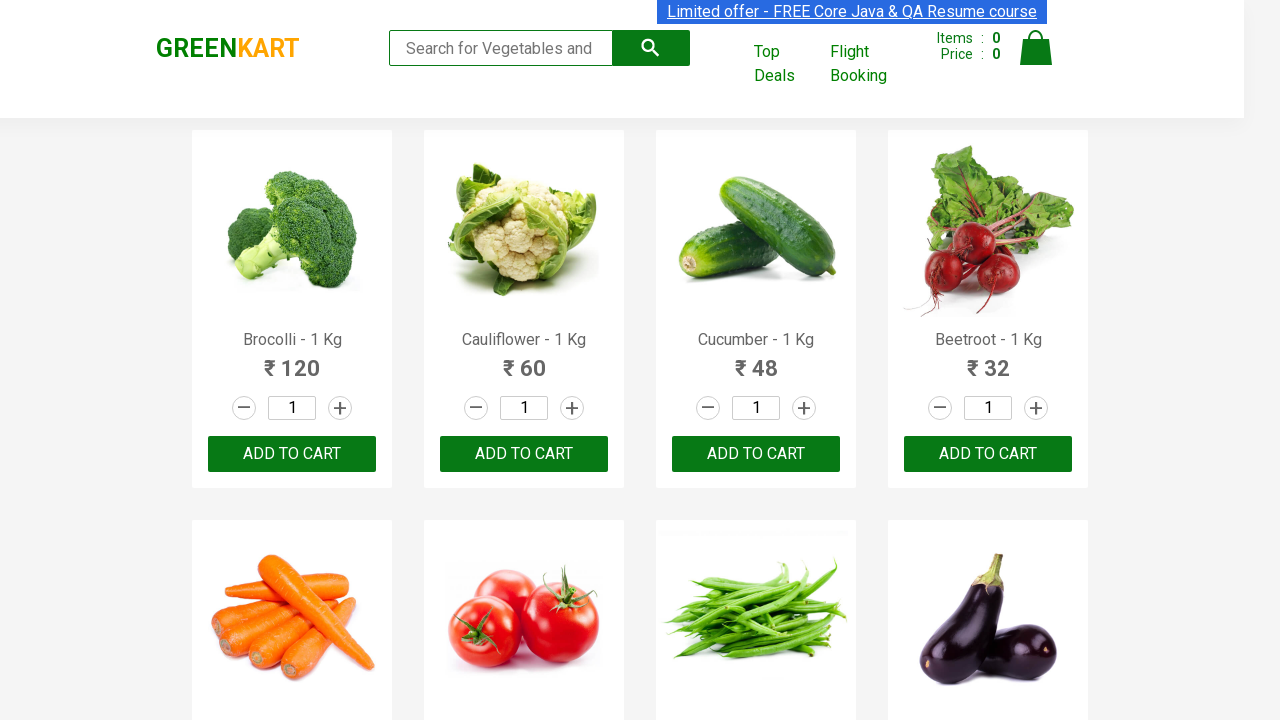

Added Cucumber to cart at (524, 454) on button[type='button'] >> nth=2
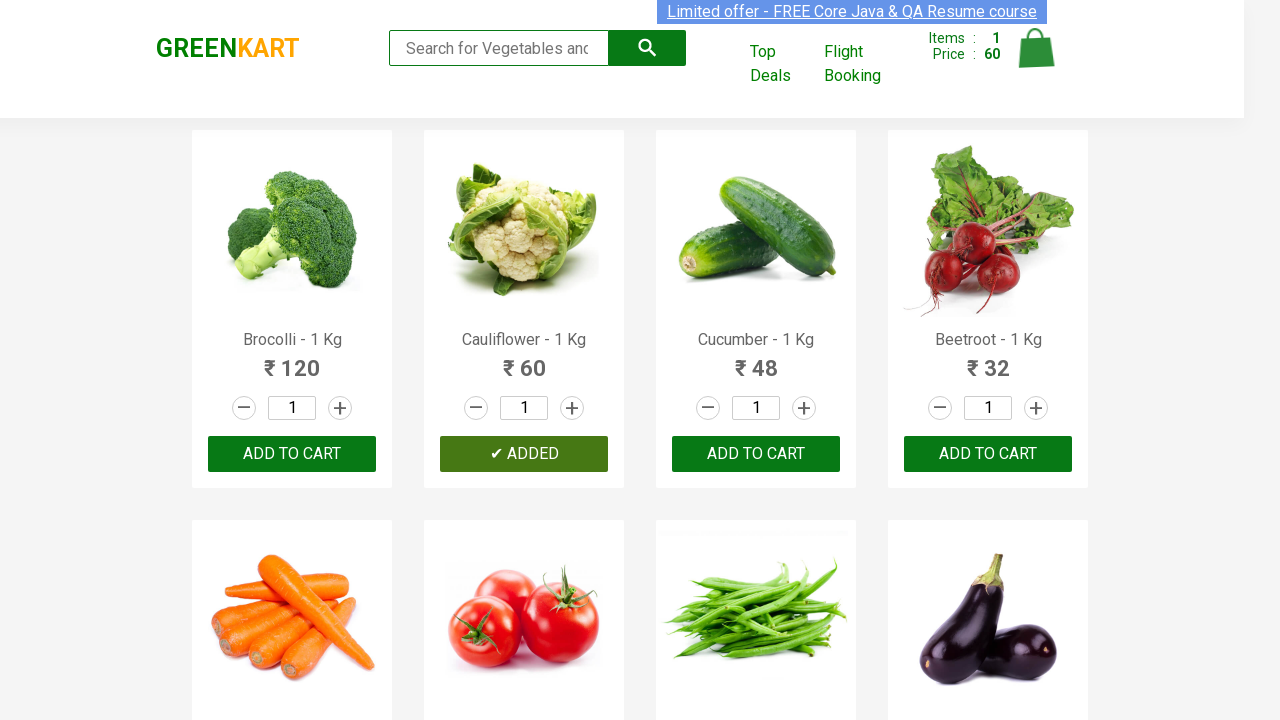

Added Beetroot to cart at (756, 454) on button[type='button'] >> nth=3
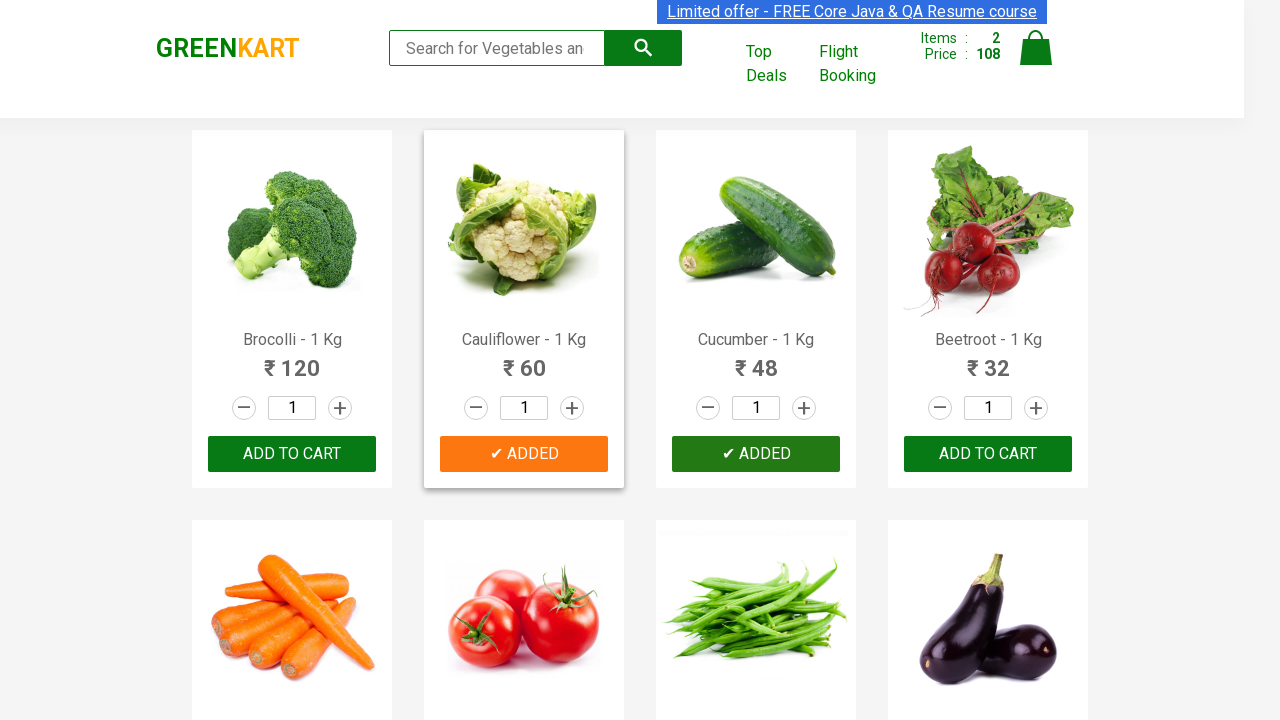

Clicked on cart icon to view cart at (1036, 48) on img[alt='Cart']
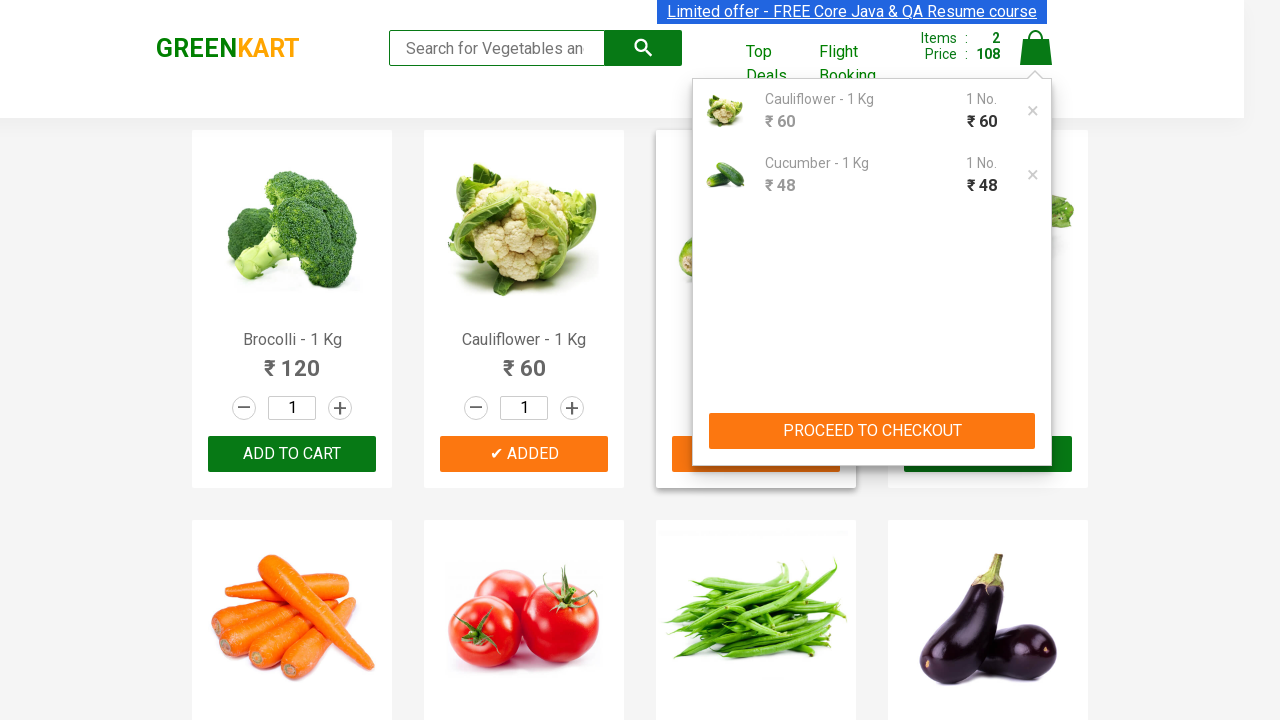

Clicked proceed to checkout button at (872, 431) on div.cart-preview.active button[type='button']
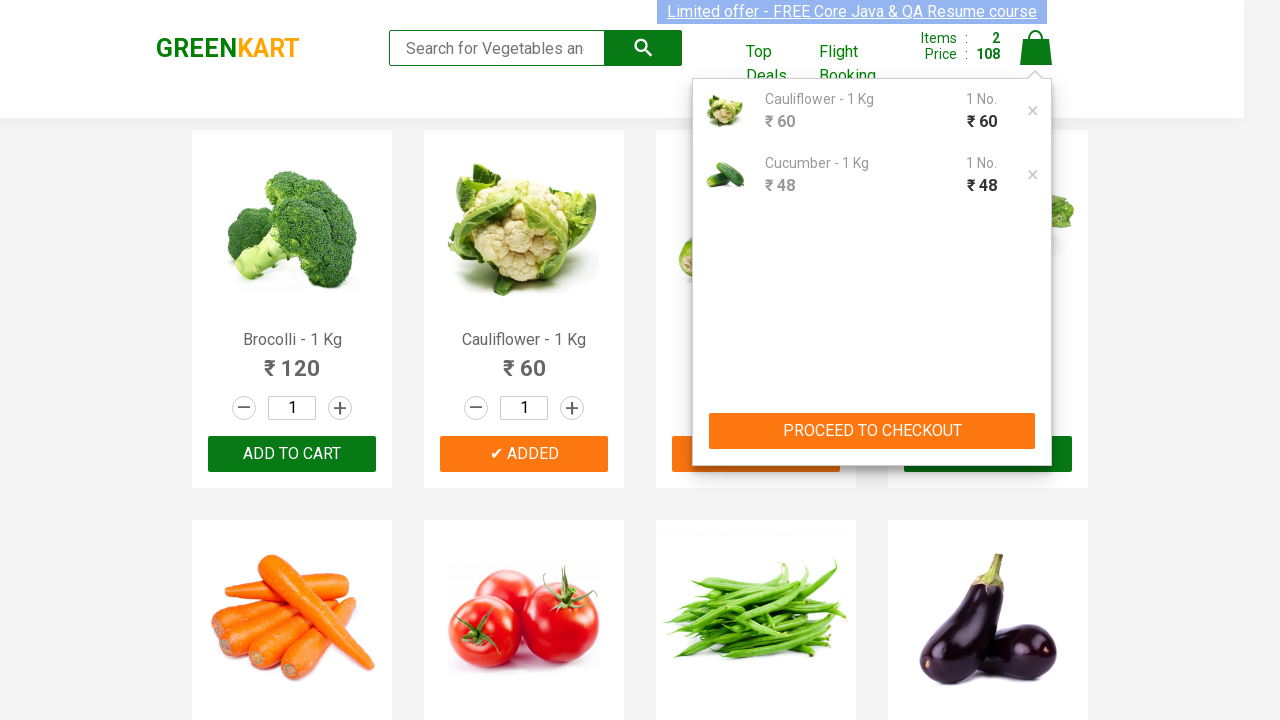

Promo code input field became visible
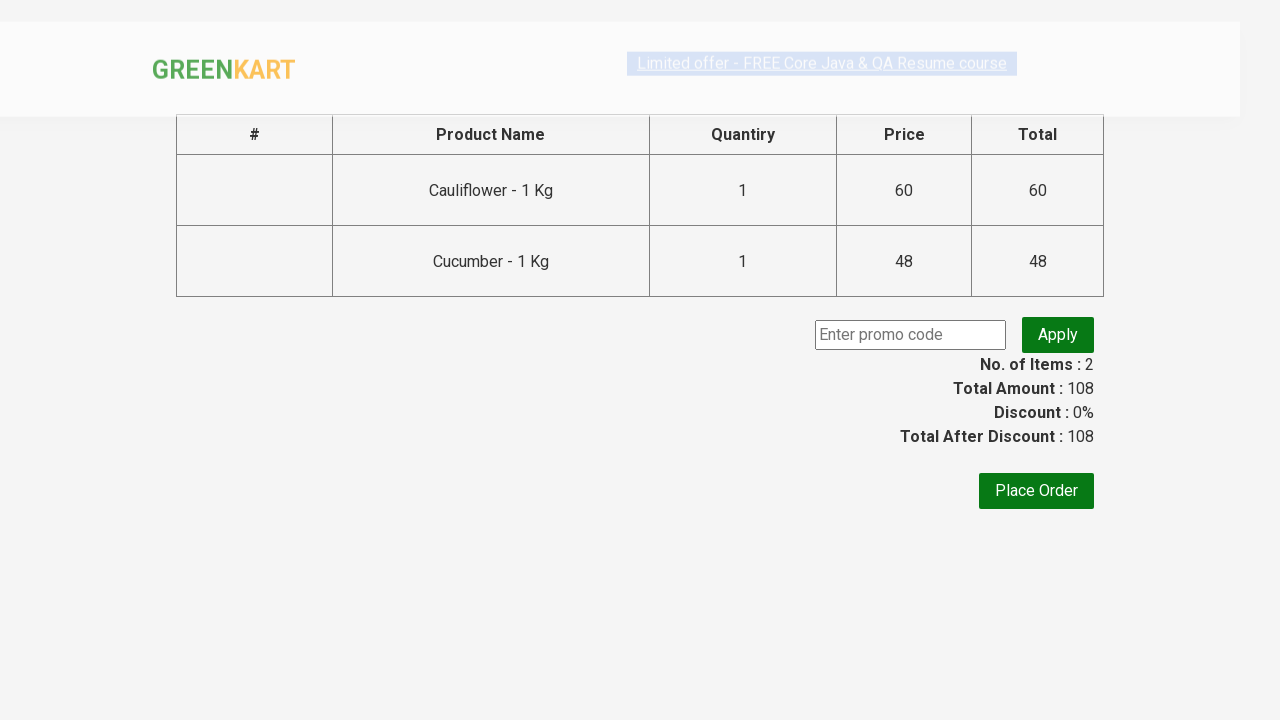

Filled promo code field with 'RahulShetty' on .promoCode
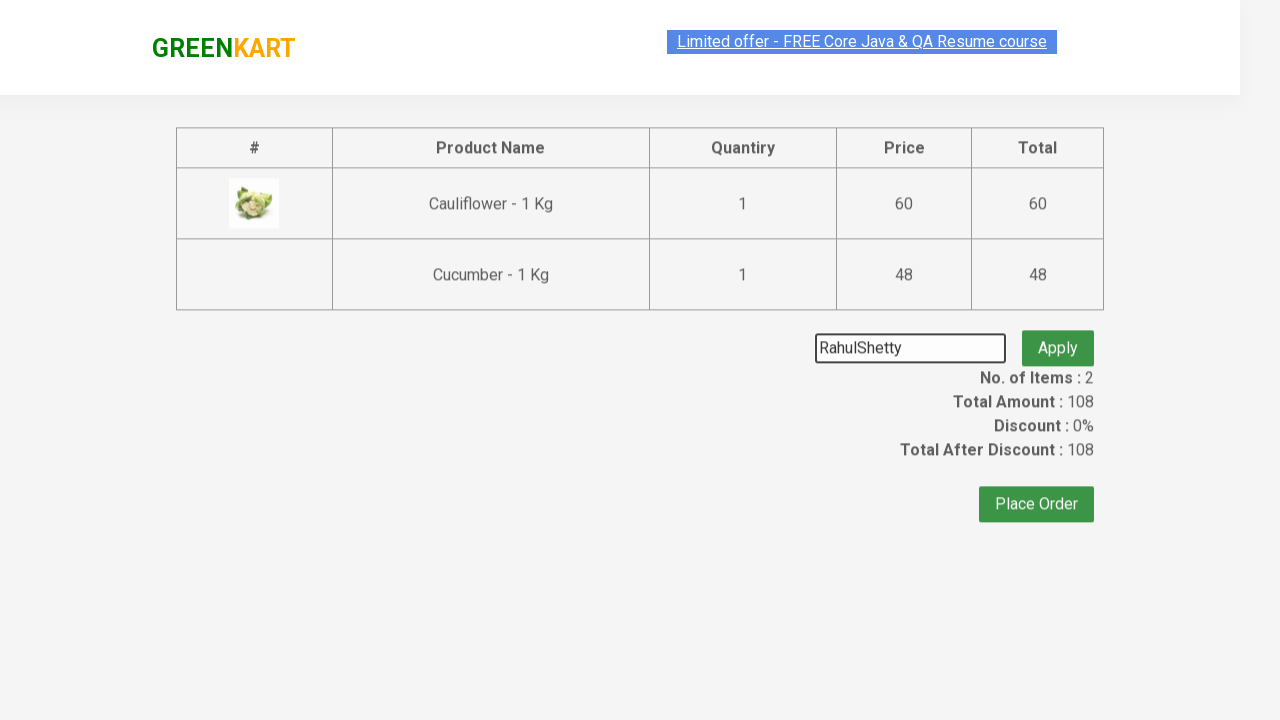

Clicked apply promo button at (1058, 335) on .promoBtn
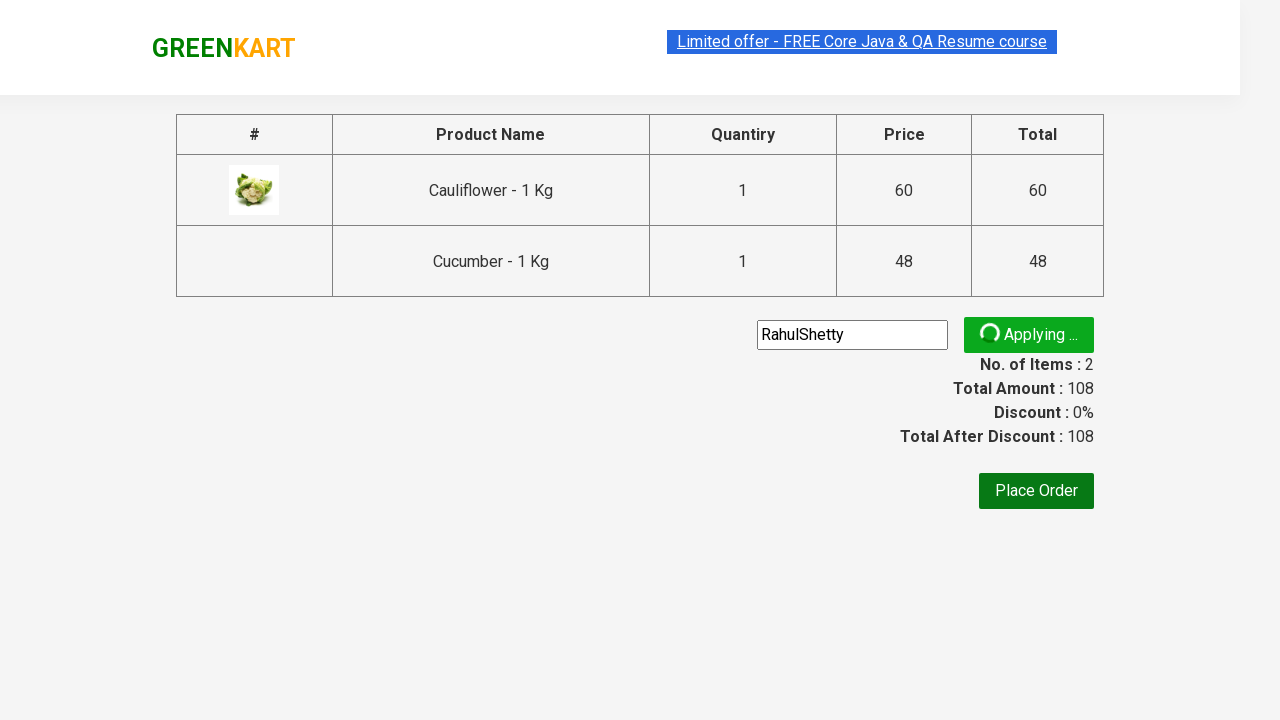

Promo code application confirmation appeared
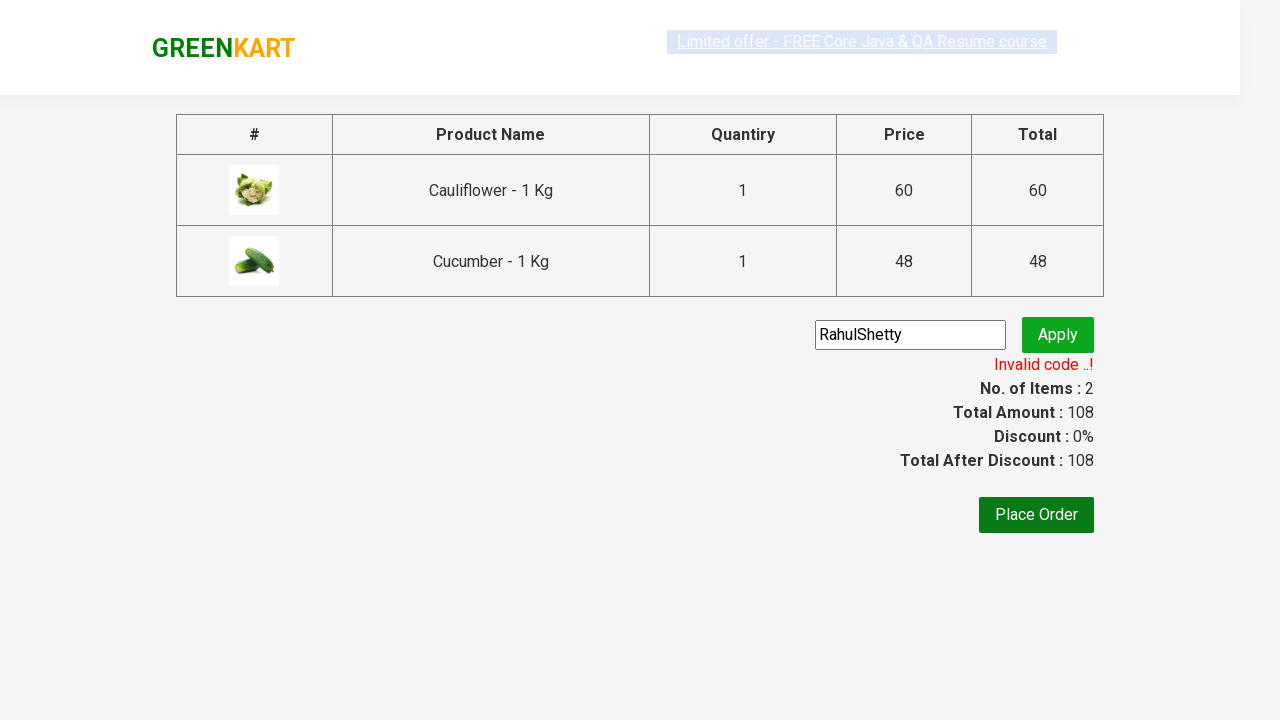

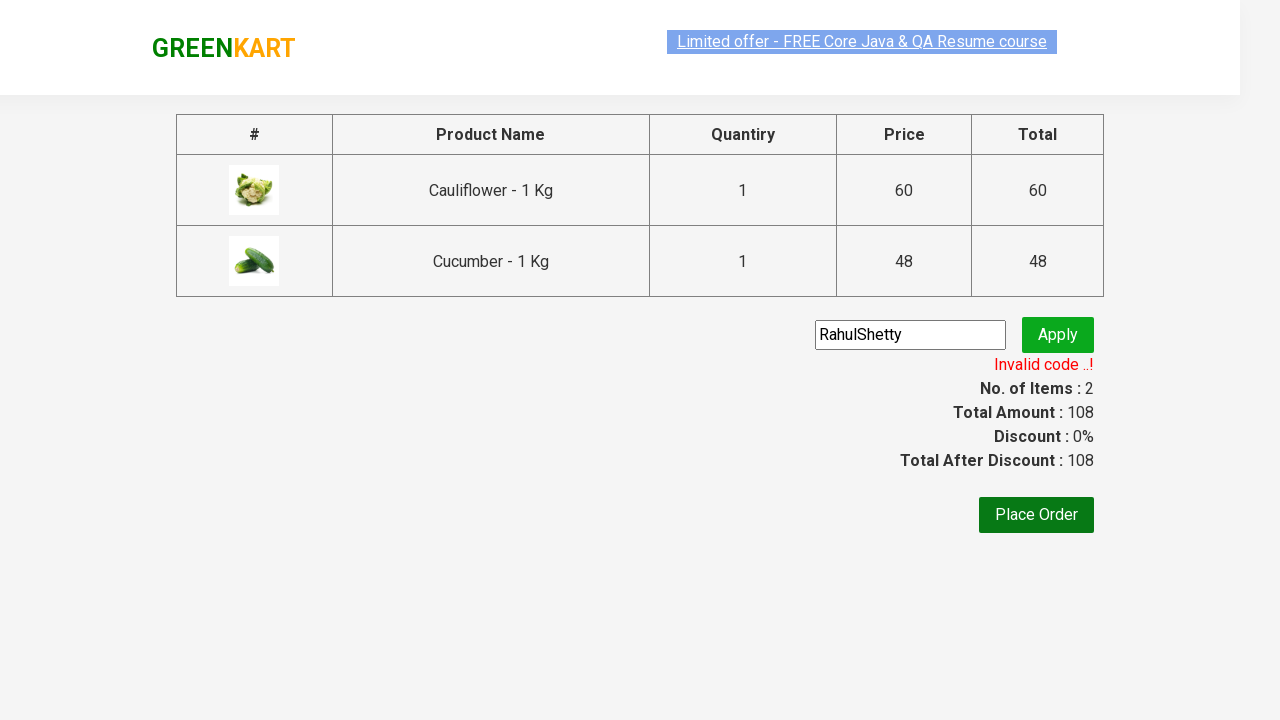